Tests JavaScript executor capabilities on a demo form page by locating the submit button, clicking it via JavaScript, refreshing the page, getting page title and text, and scrolling to a specific element.

Starting URL: https://demoqa.com/text-box

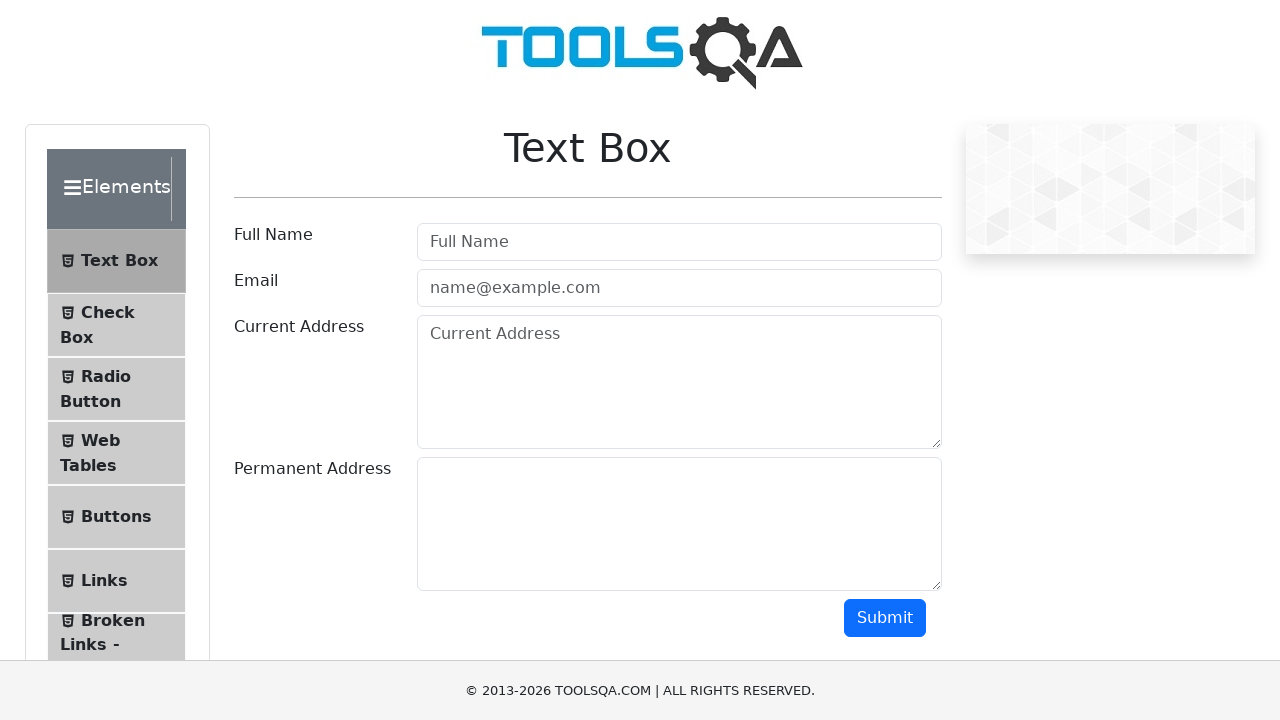

Waited for page to load - domcontentloaded state reached
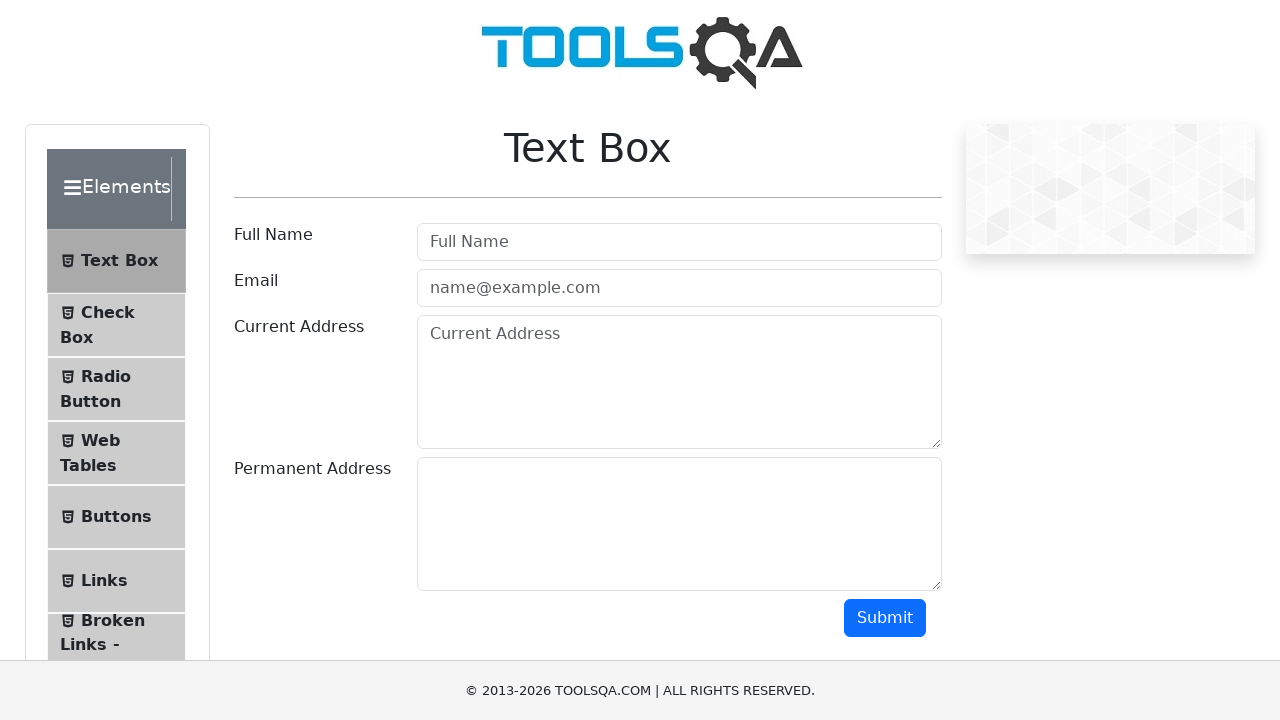

Located the submit button element
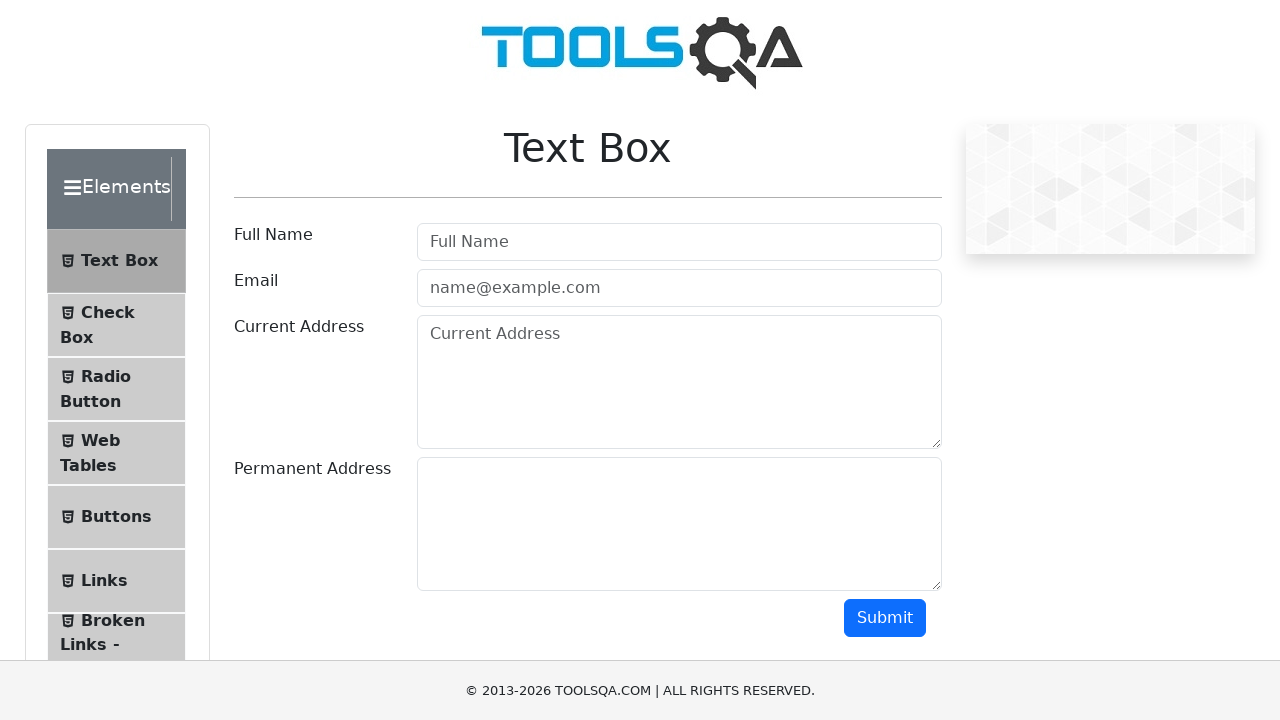

Applied red dashed border to submit button via JavaScript
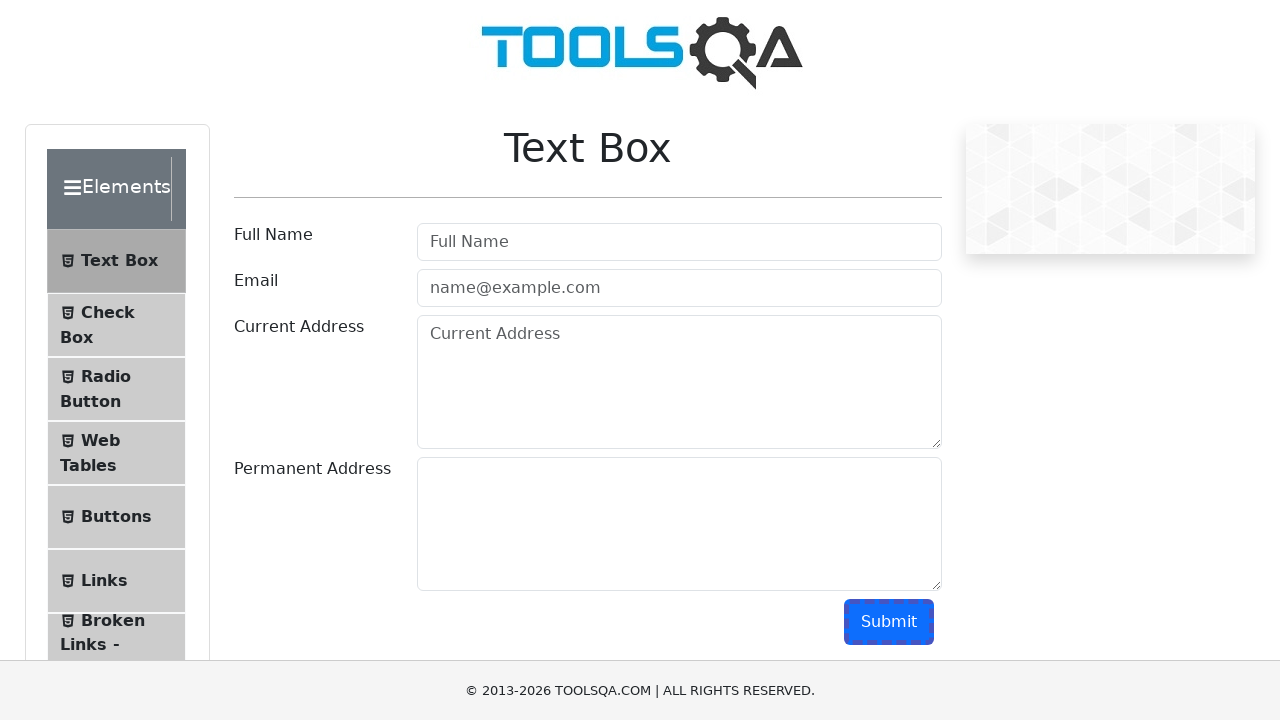

Clicked submit button via JavaScript executor
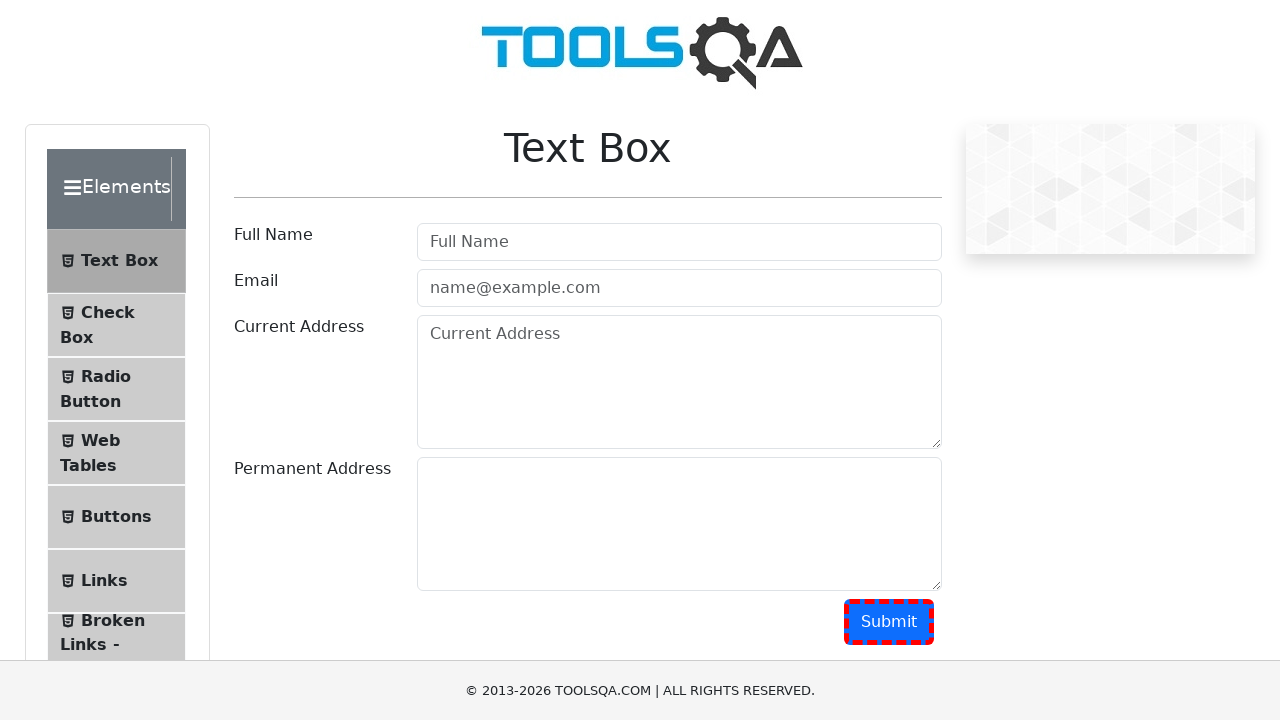

Refreshed the page
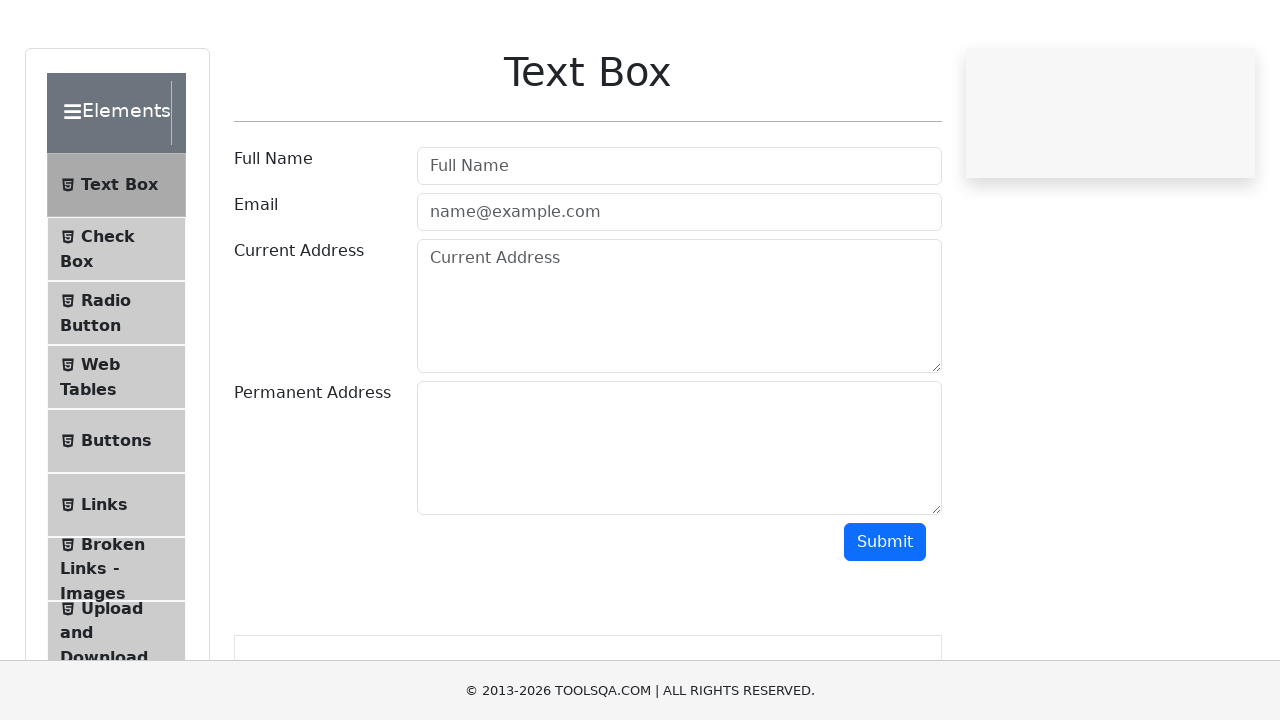

Retrieved page title: demosite
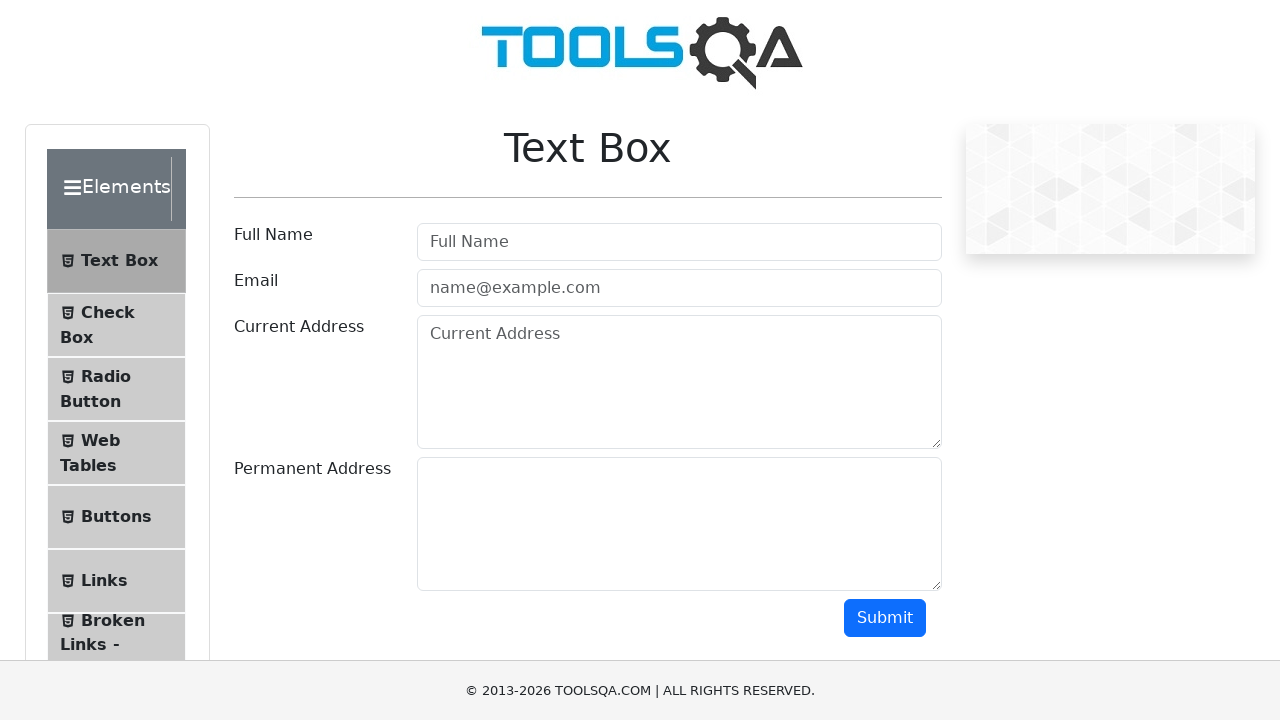

Retrieved page text - length: 325 characters
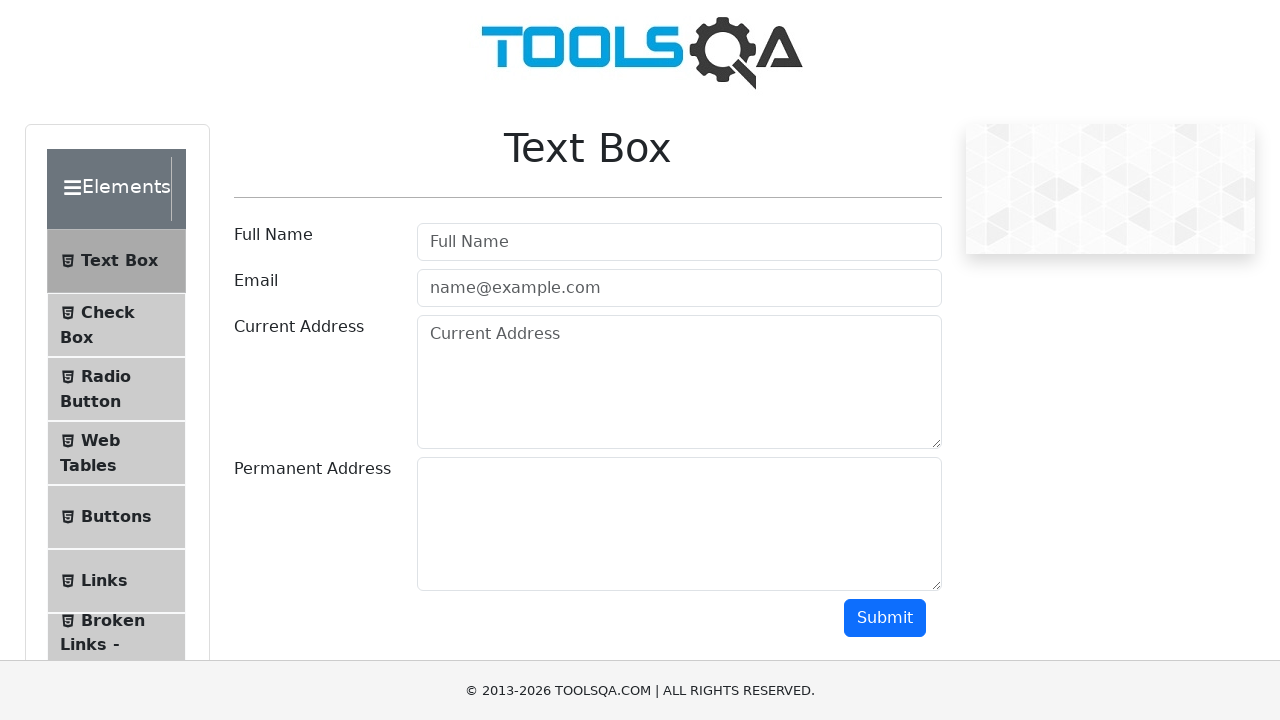

Located Book Store Application element
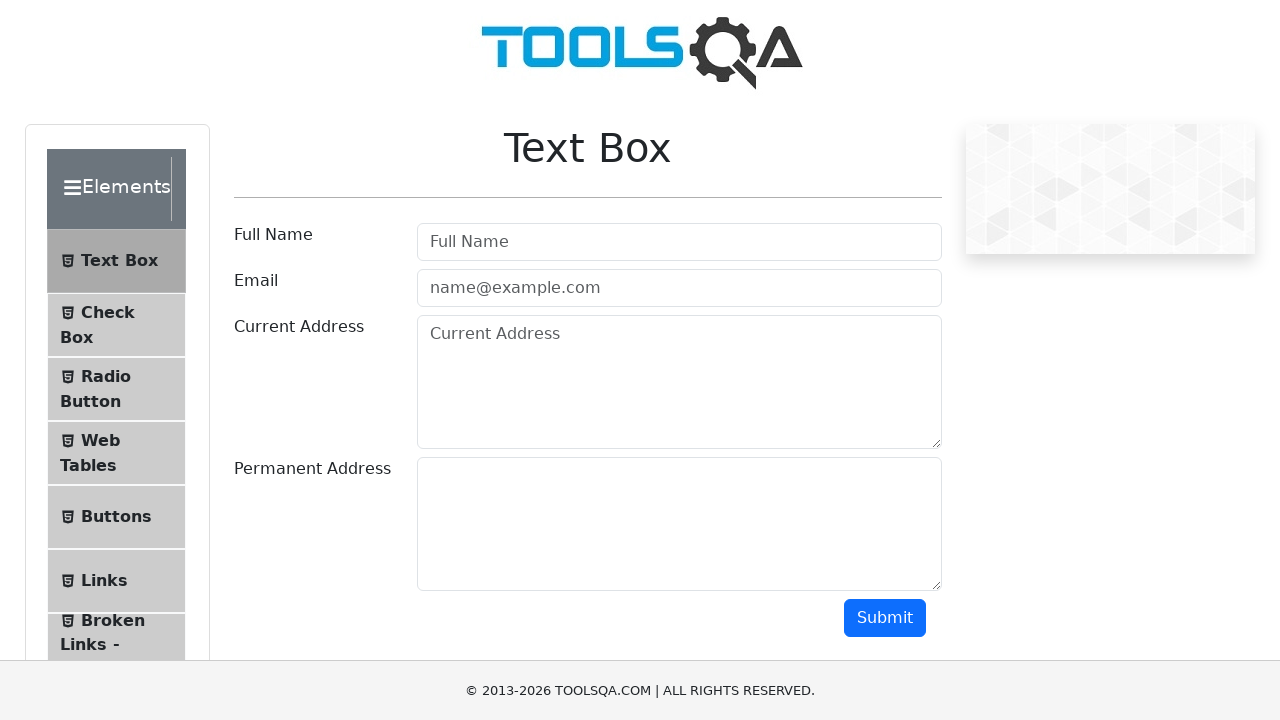

Scrolled to Book Store Application element
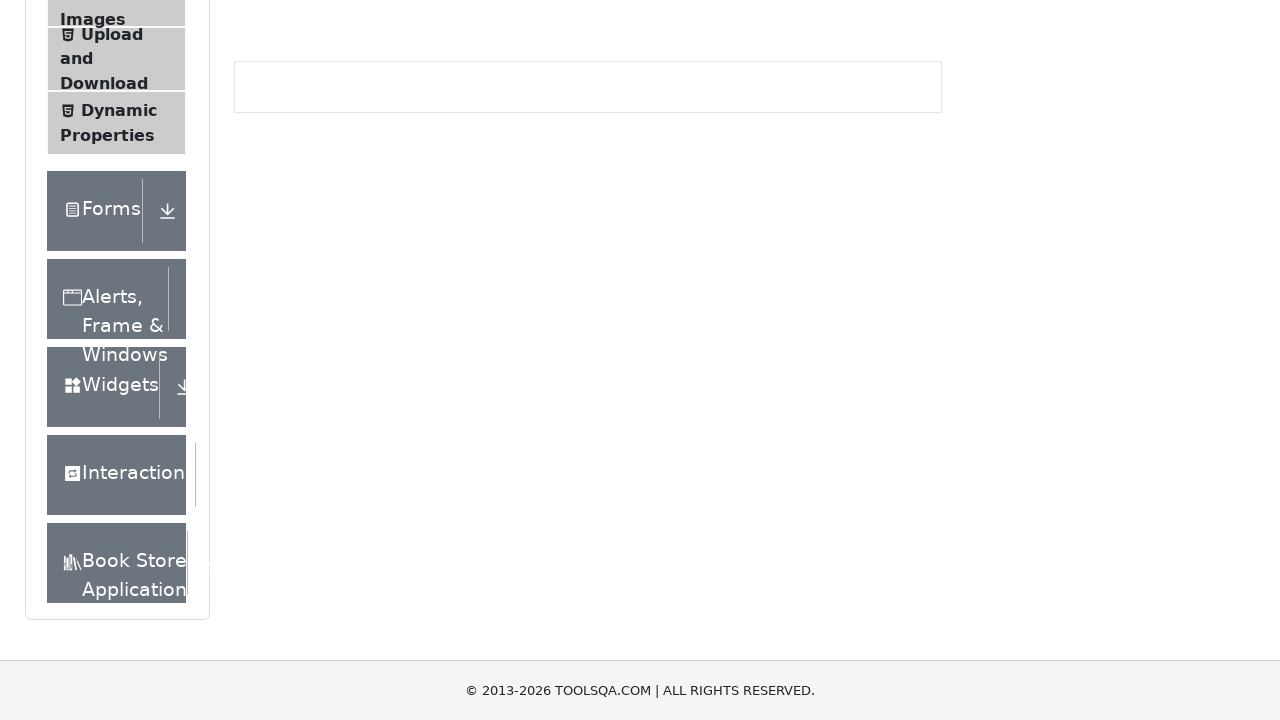

Waited 1 second for scroll animation to complete
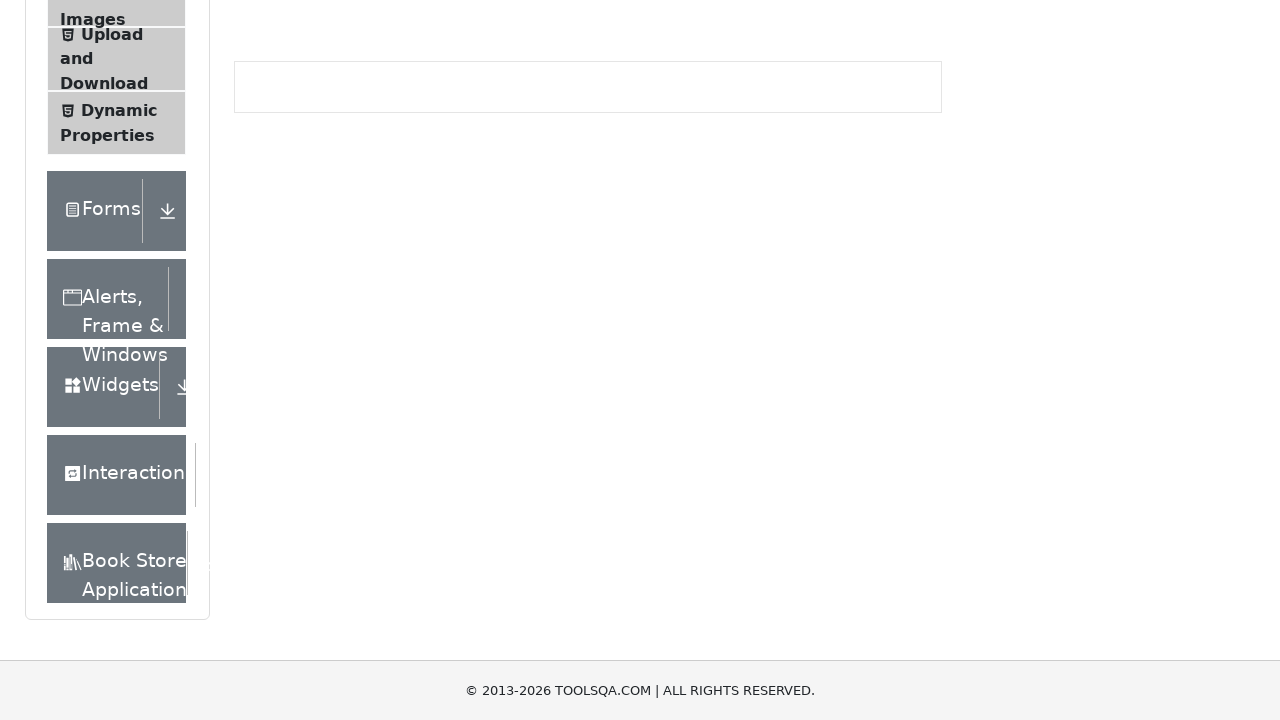

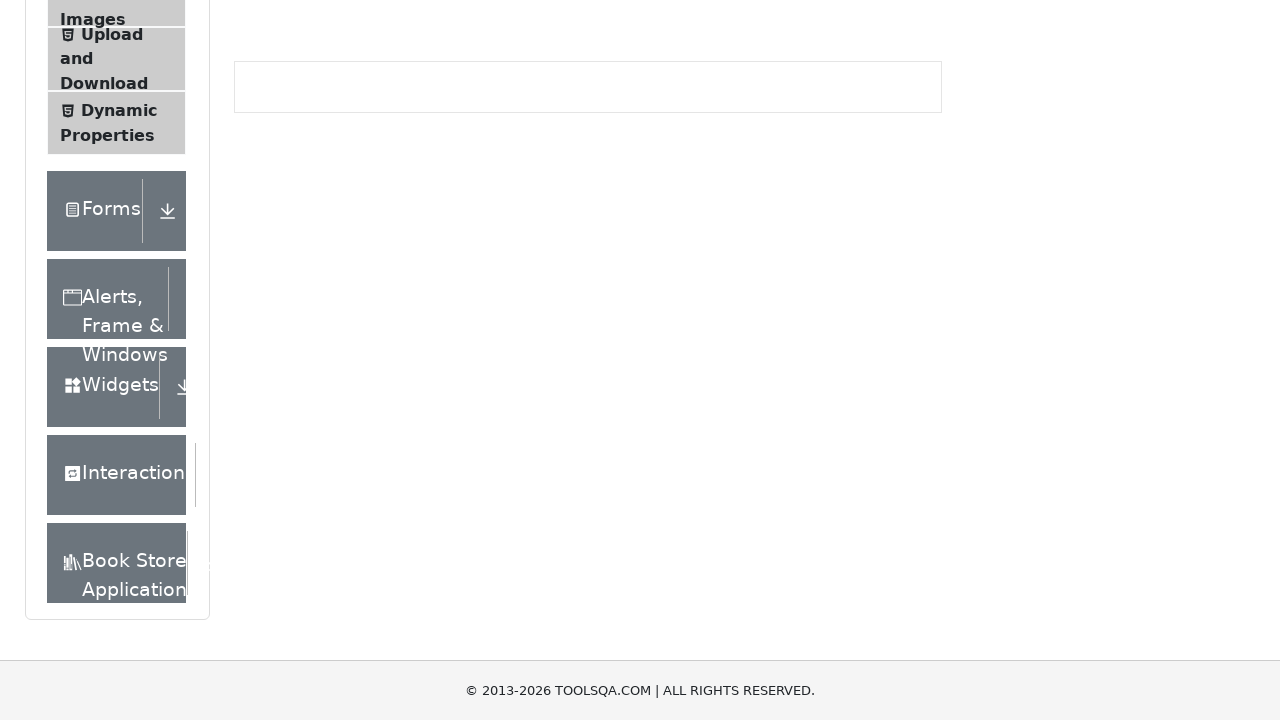